Tests JavaScript alert popup handling by clicking a button to trigger an alert and retrieving the alert message text

Starting URL: https://letcode.in/alert

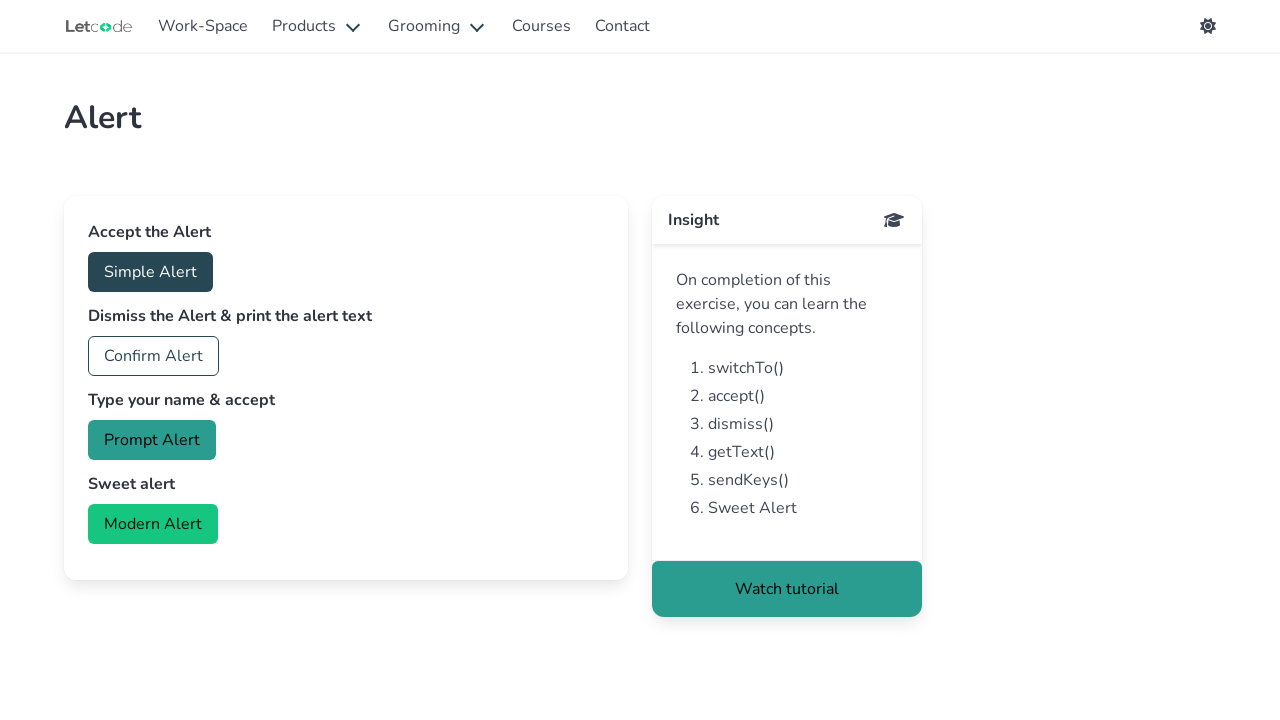

Clicked accept button to trigger alert popup at (150, 272) on #accept
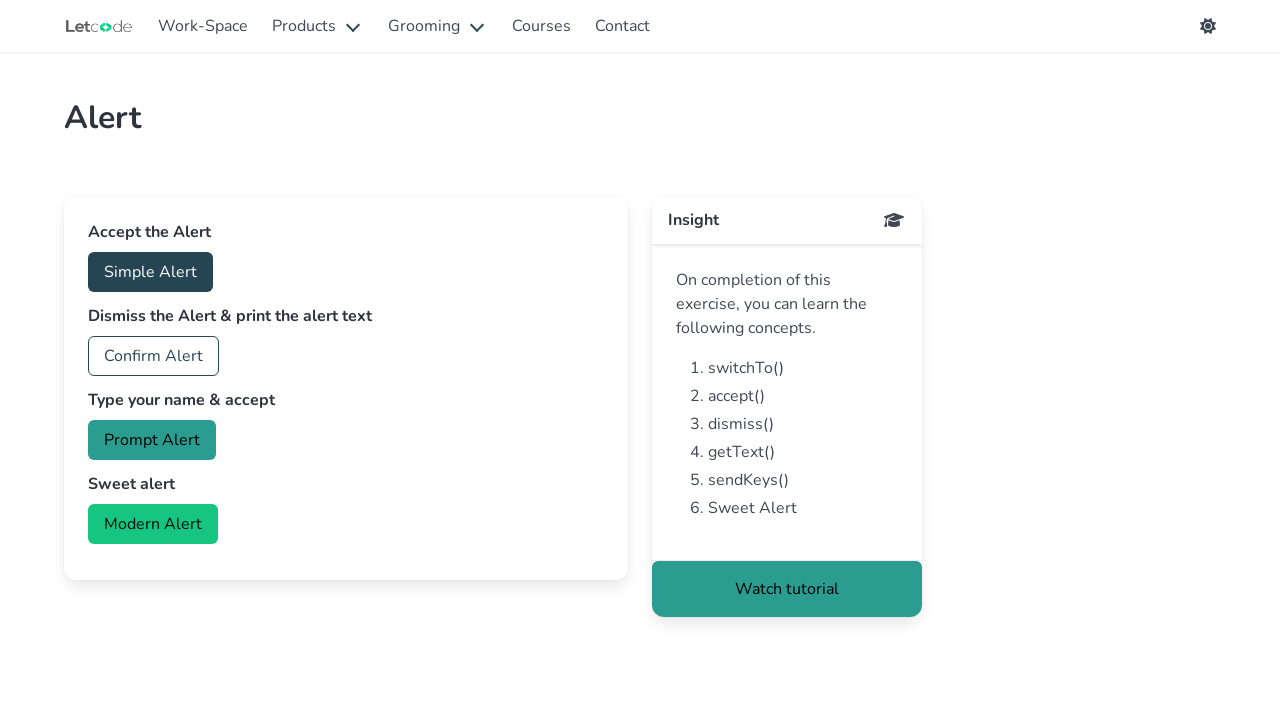

Set up dialog handler to accept alert
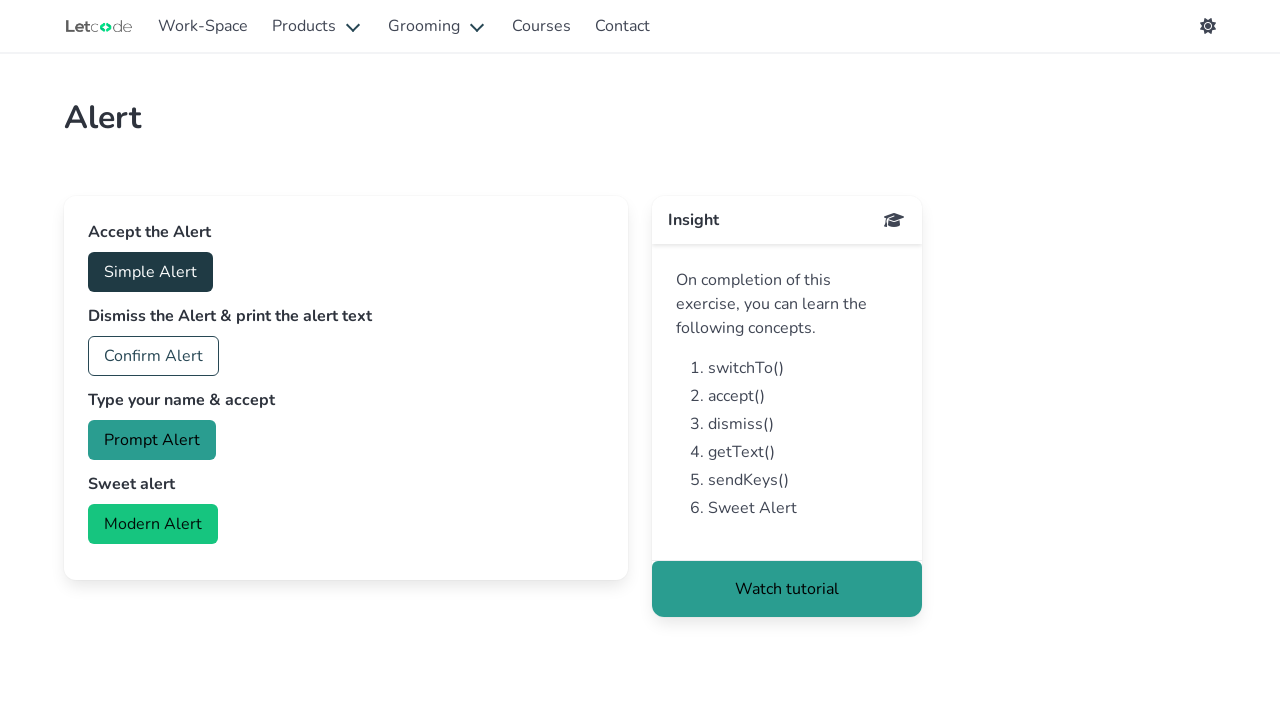

Registered dialog handler to capture and accept alert message
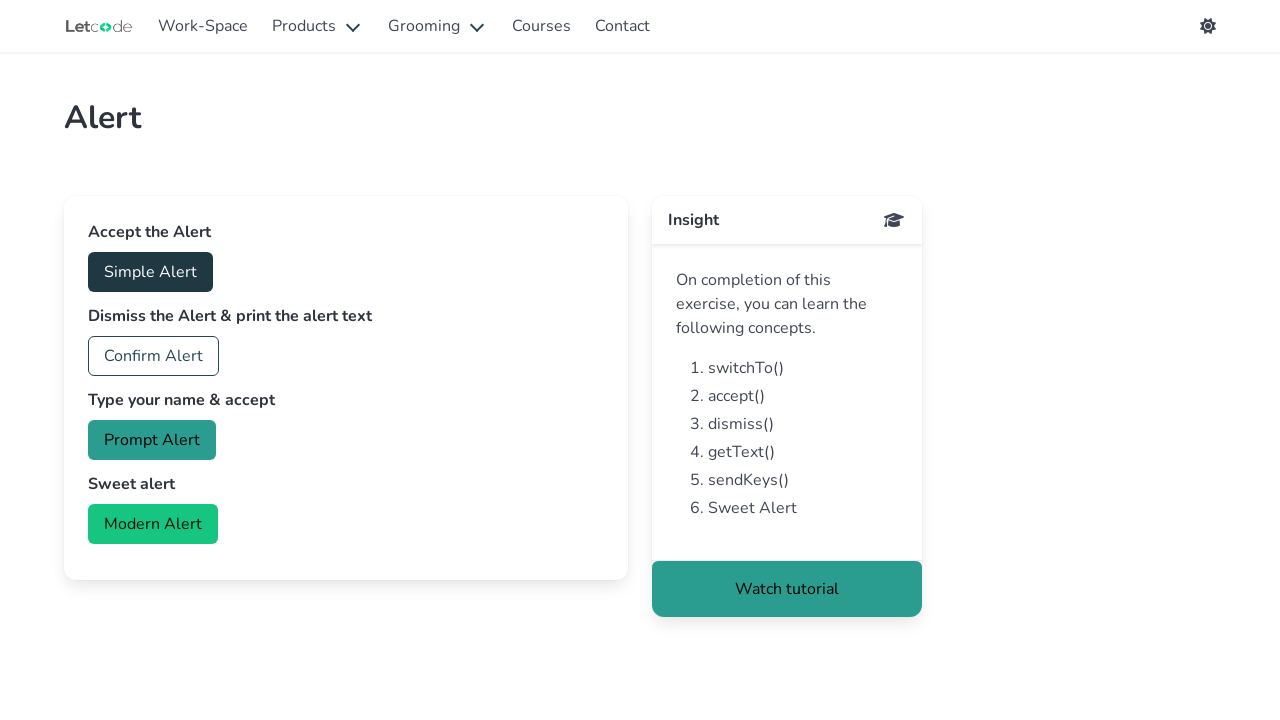

Clicked accept button again to trigger alert with handler active at (150, 272) on #accept
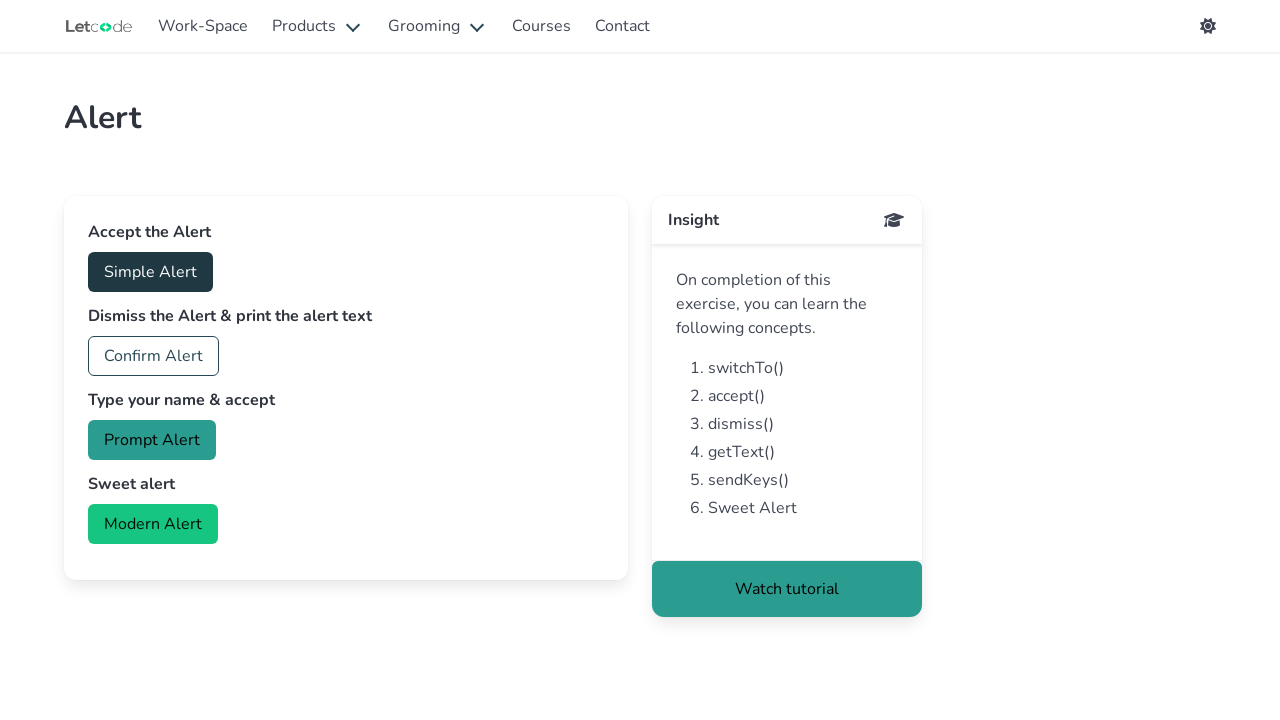

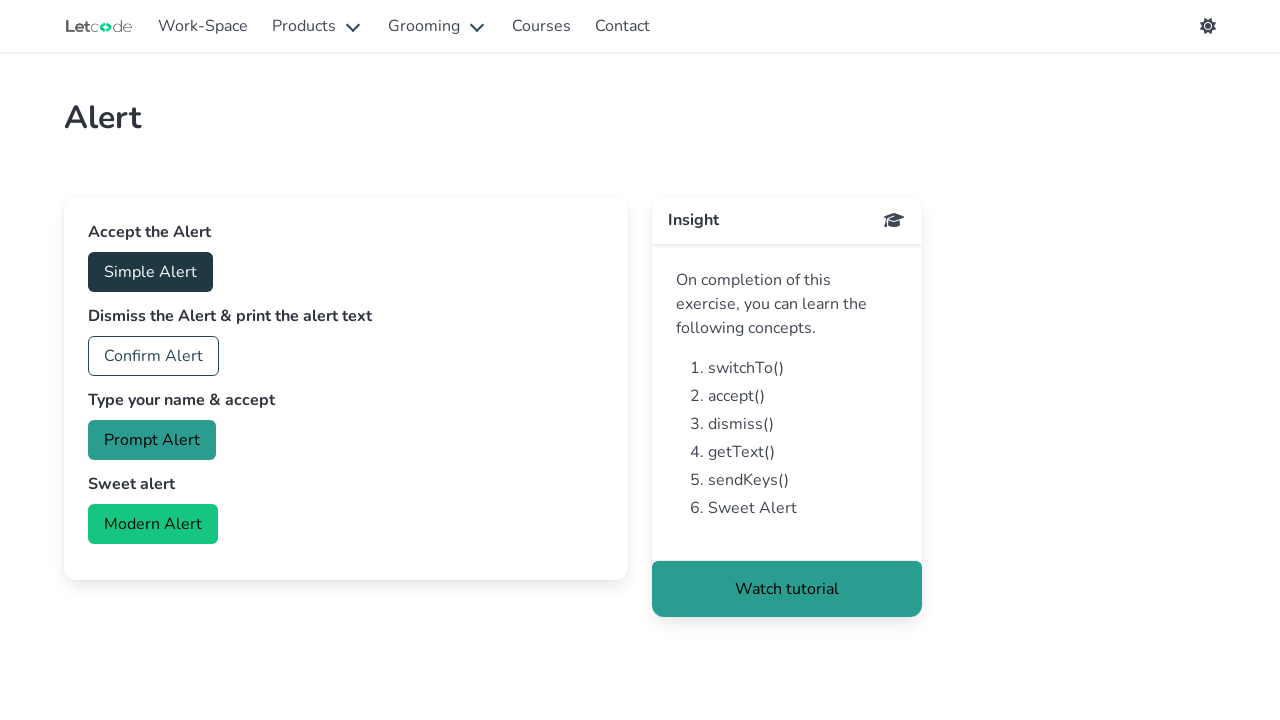